Verifies navigation to the About Us page via footer link

Starting URL: https://naveenautomationlabs.com/opencart/

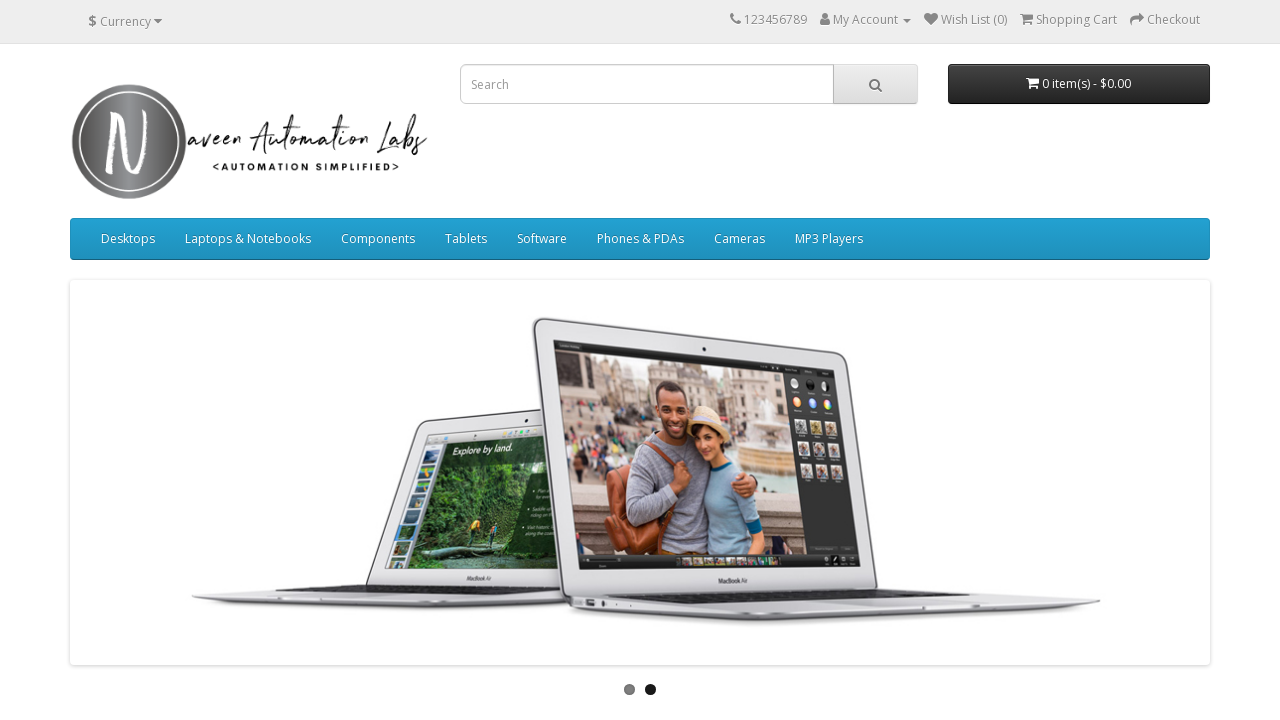

Clicked About Us link in footer at (96, 549) on footer >> text=About Us
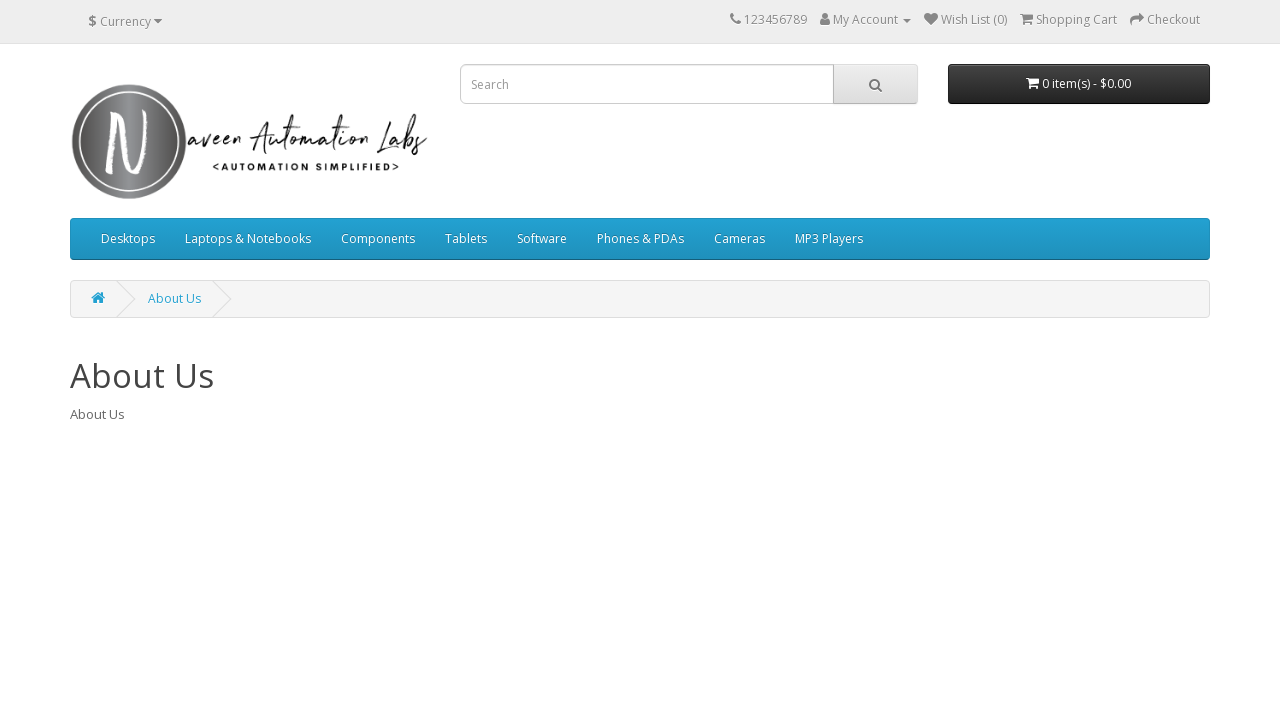

About Us page loaded with heading element present
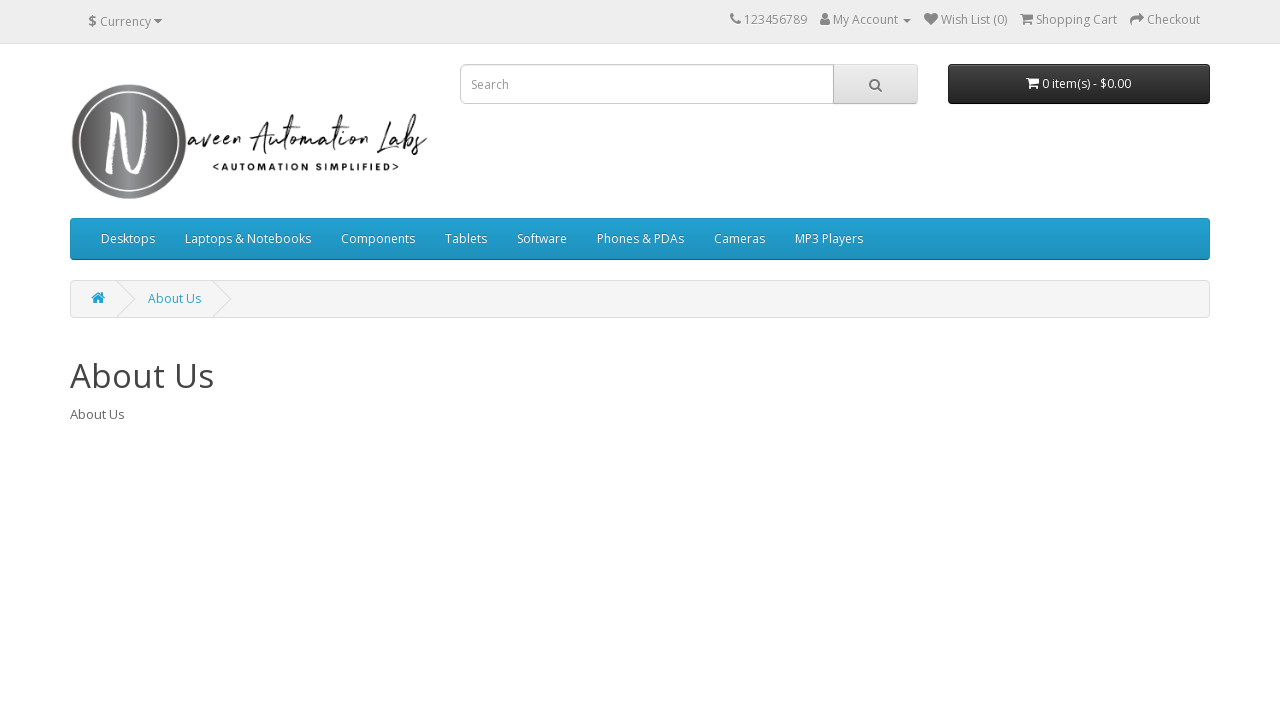

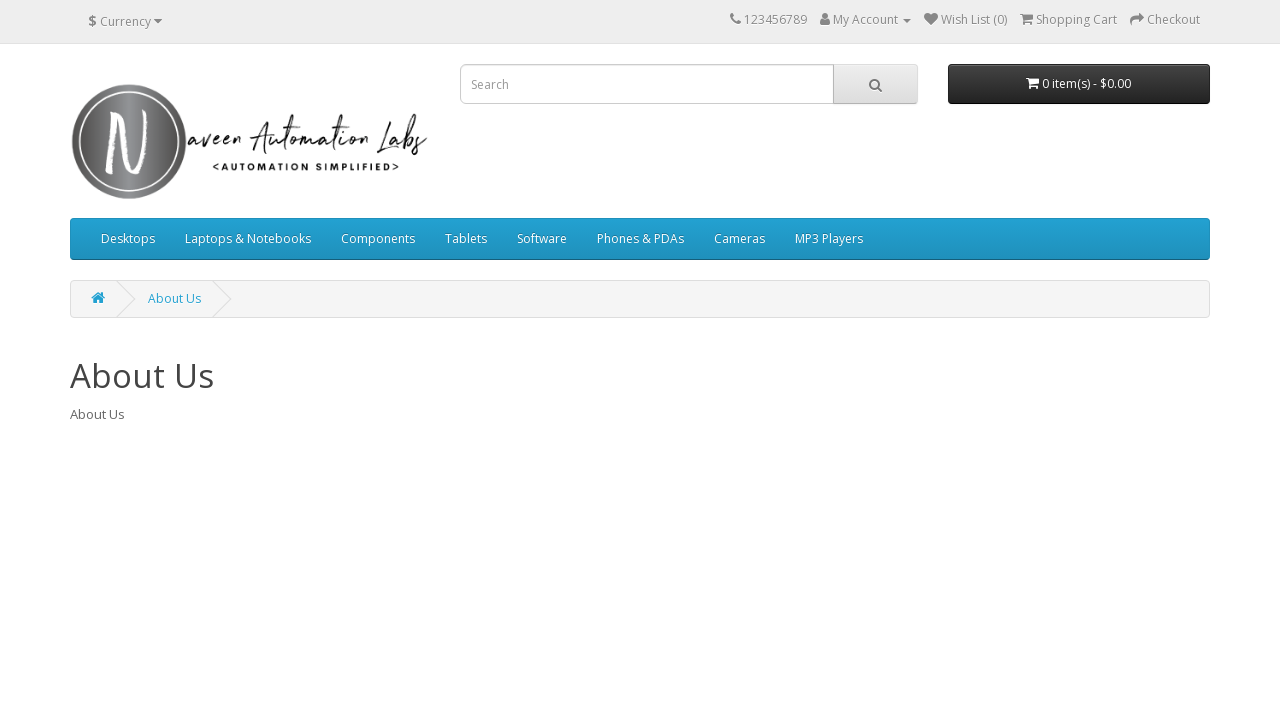